Tests that the username text field on the VTiger CRM login page is initially empty by checking its value attribute

Starting URL: https://demo.vtiger.com/vtigercrm/index.php

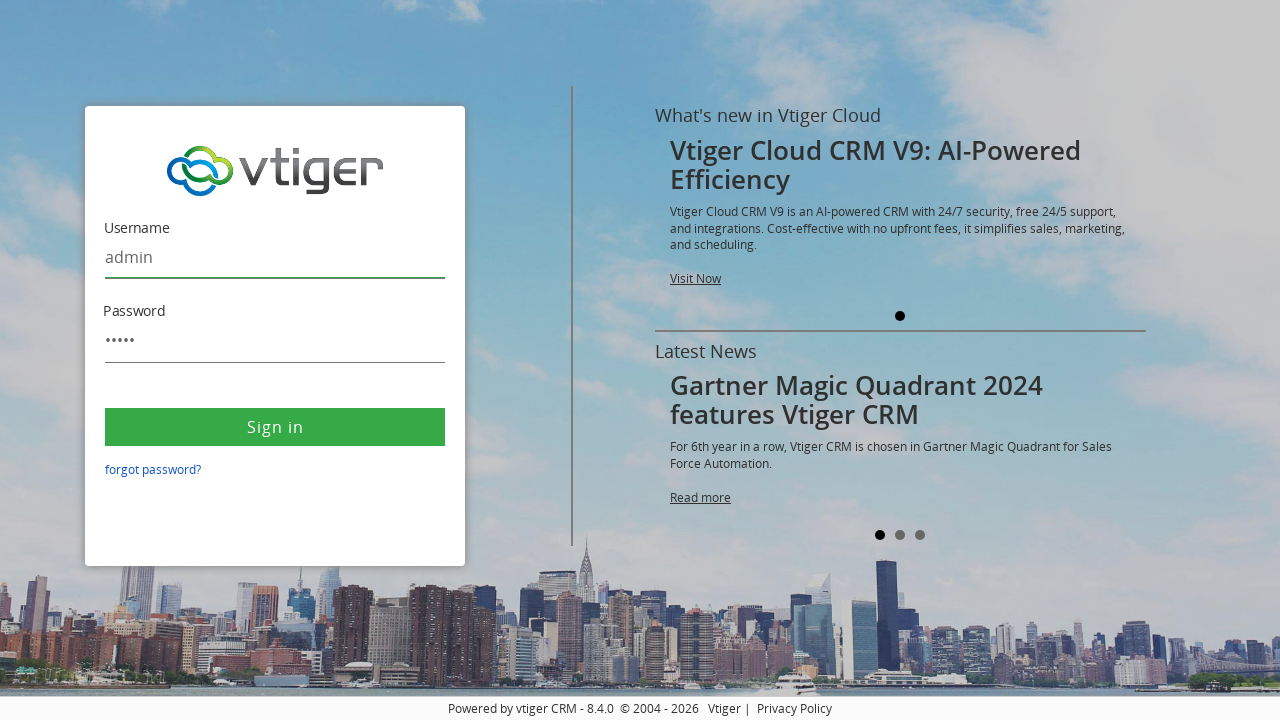

Username text field is now visible on VTiger CRM login page
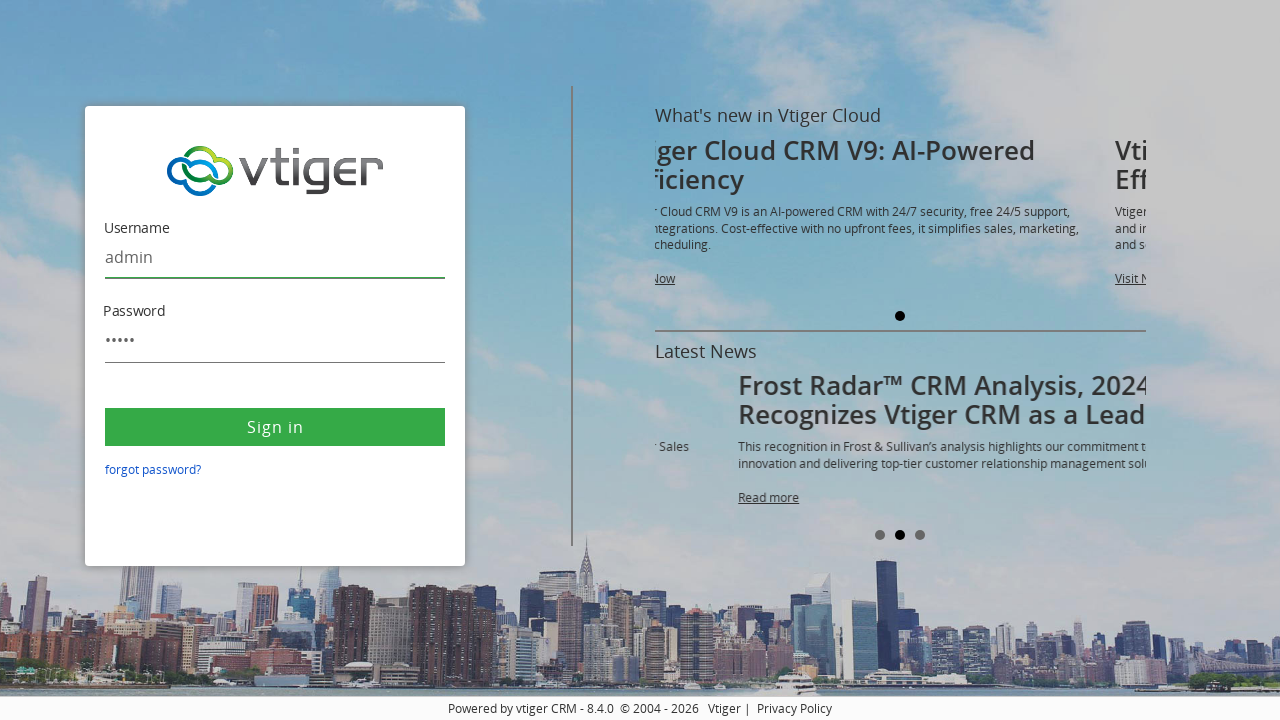

Retrieved value attribute from username text field
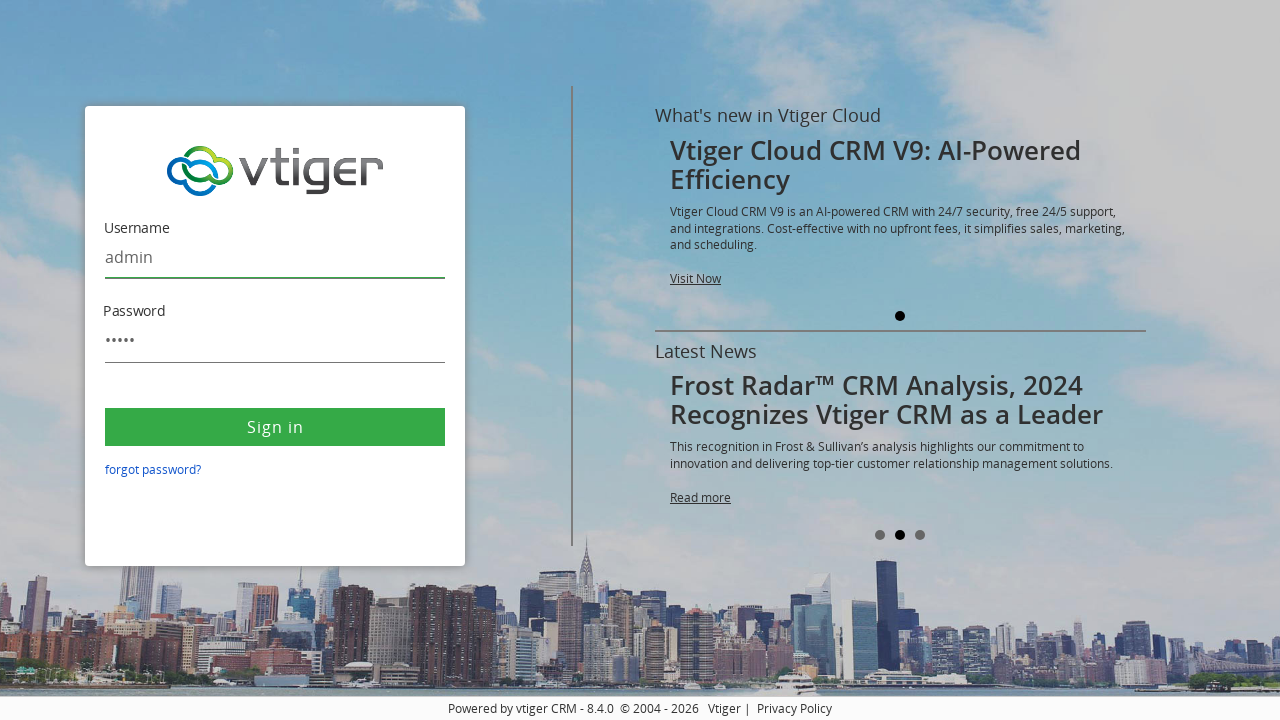

Assertion failed: username text field contains a value when it should be empty
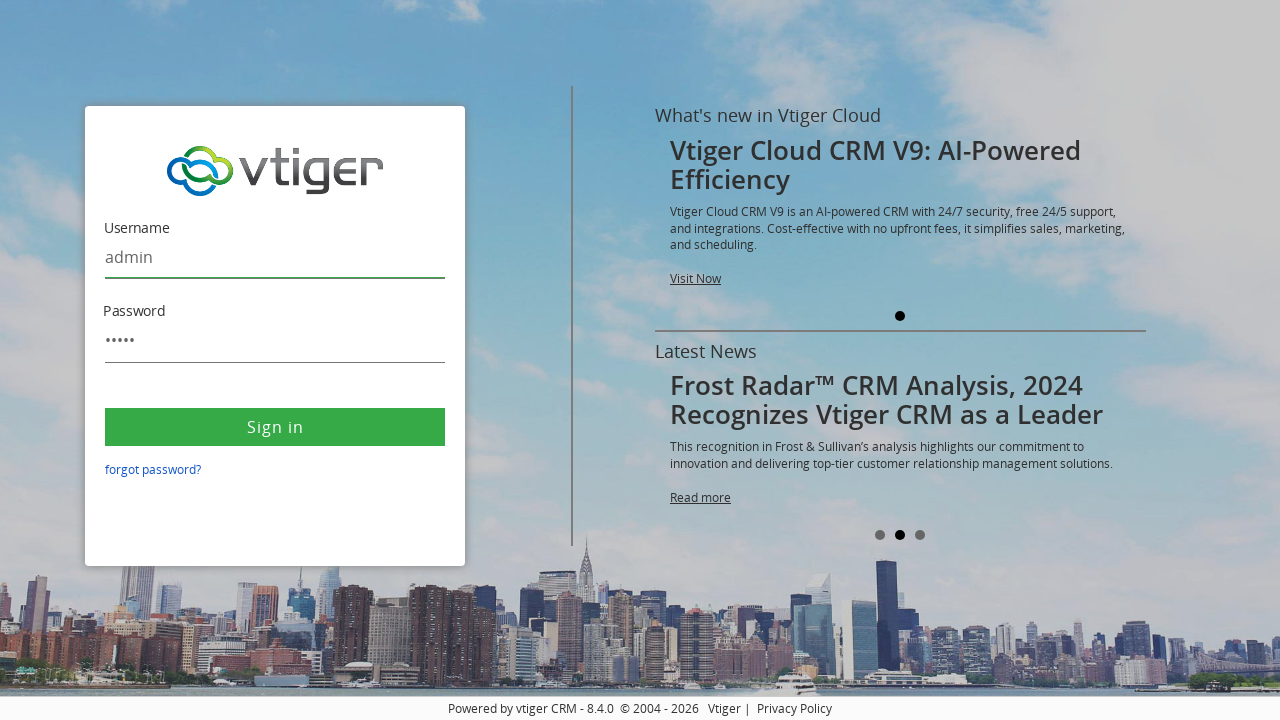

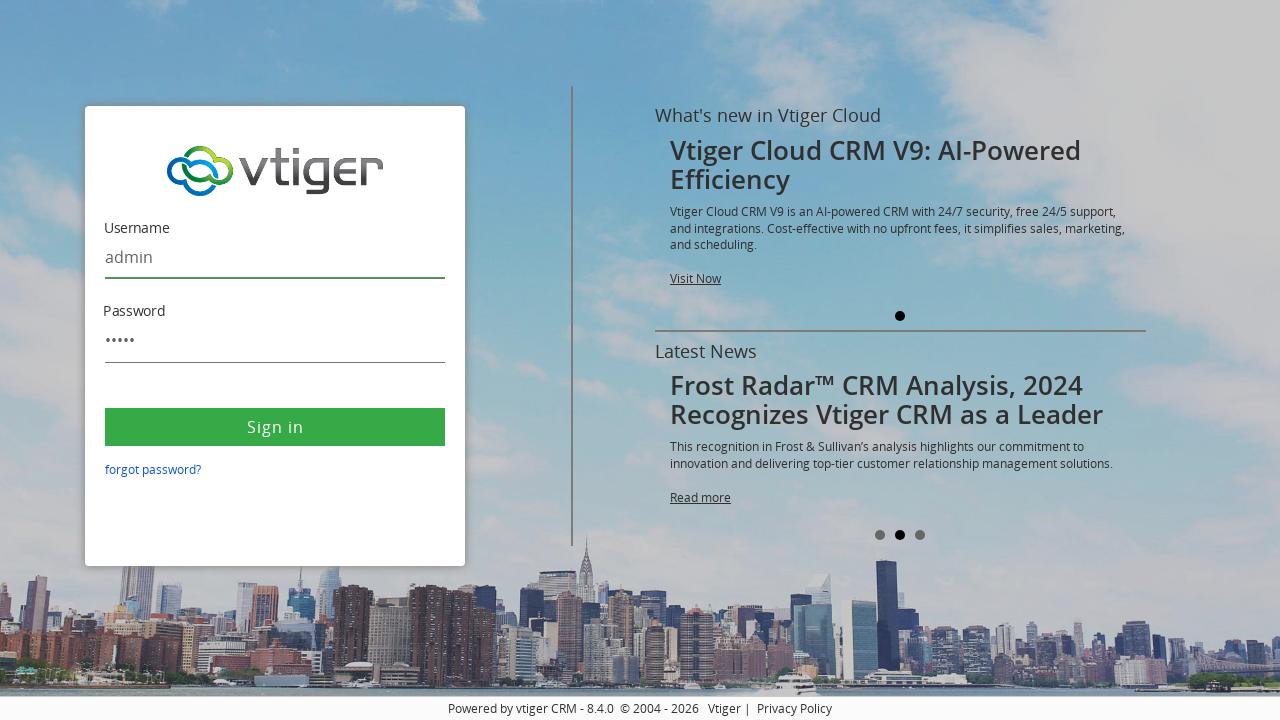